Tests form validation by clicking the search submit button without filling required fields and verifying that error borders appear on empty form elements.

Starting URL: https://hotel-testlab.coderslab.pl/en/

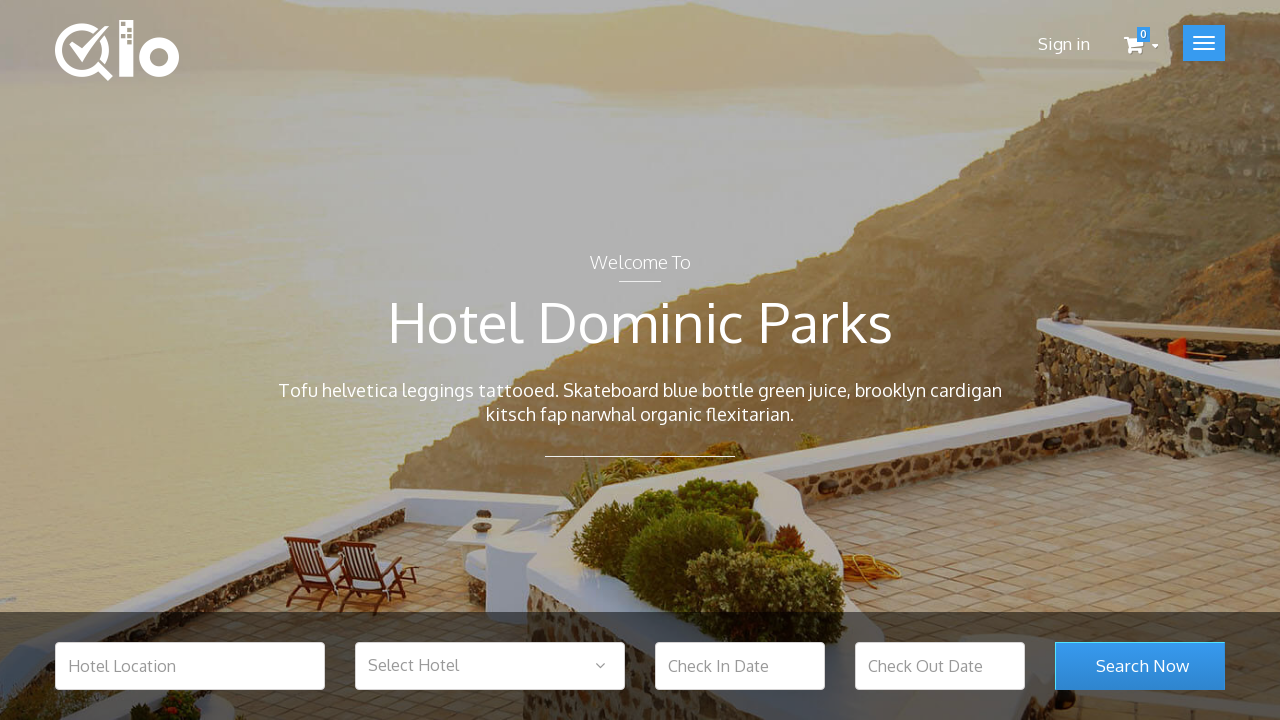

Clicked search room submit button without filling required fields at (1140, 666) on #search_room_submit
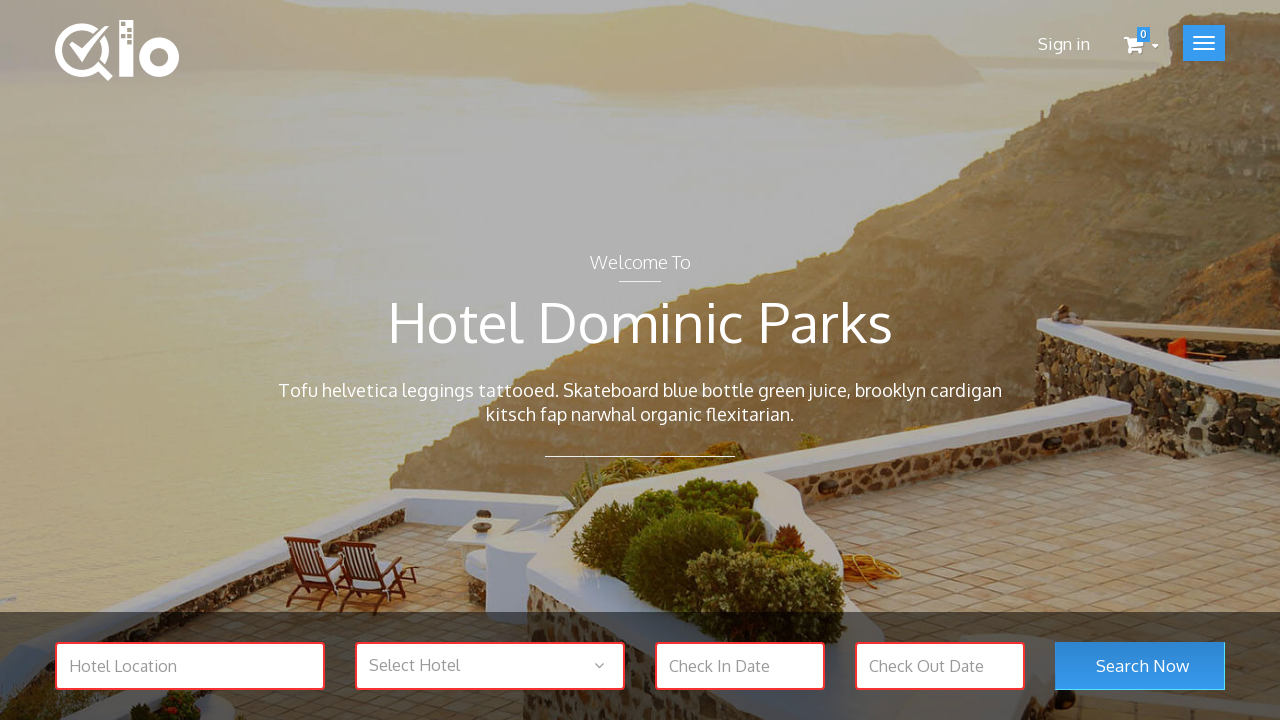

Error border elements appeared on form after submission attempt
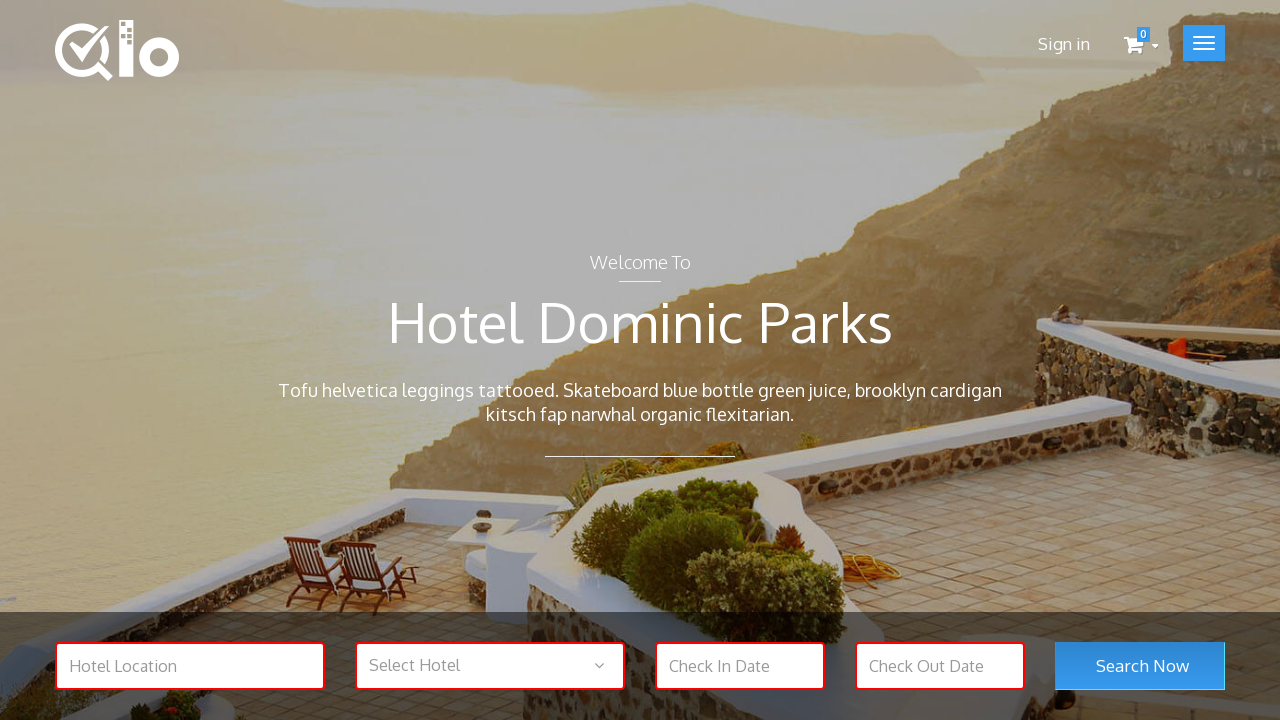

Located all error border elements in search form
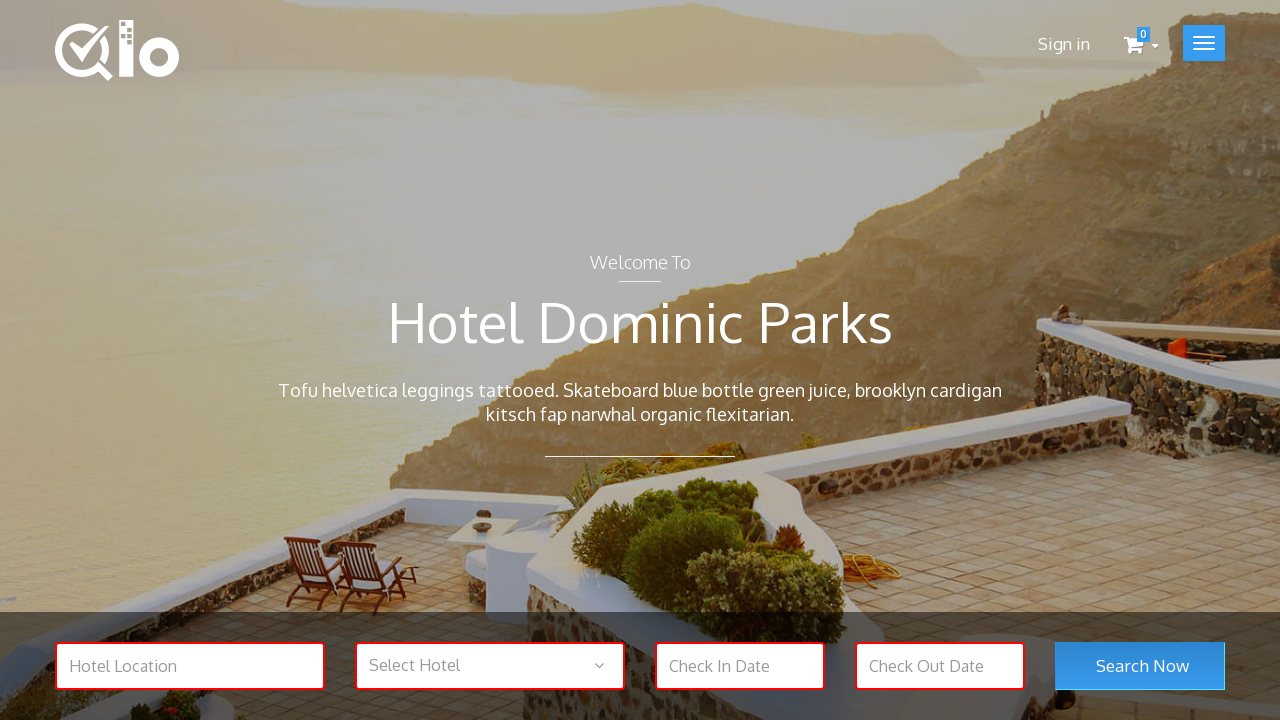

Verified that exactly 4 error border elements are present on empty form fields
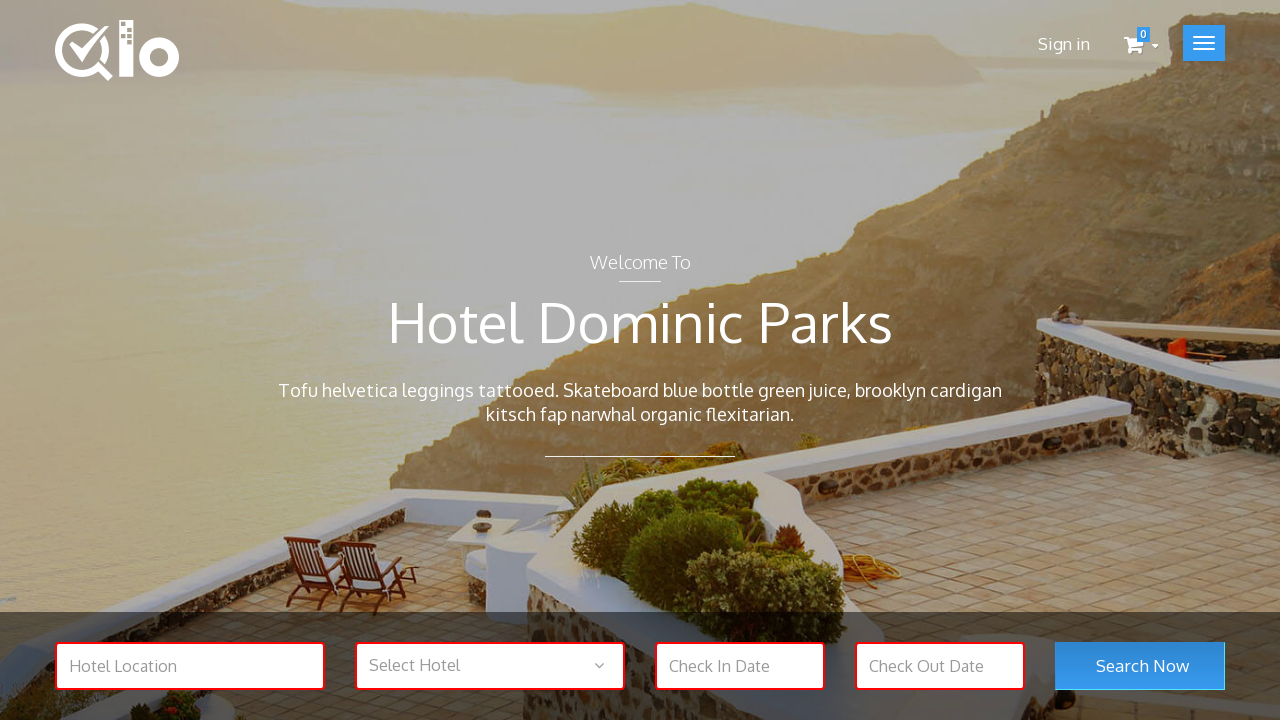

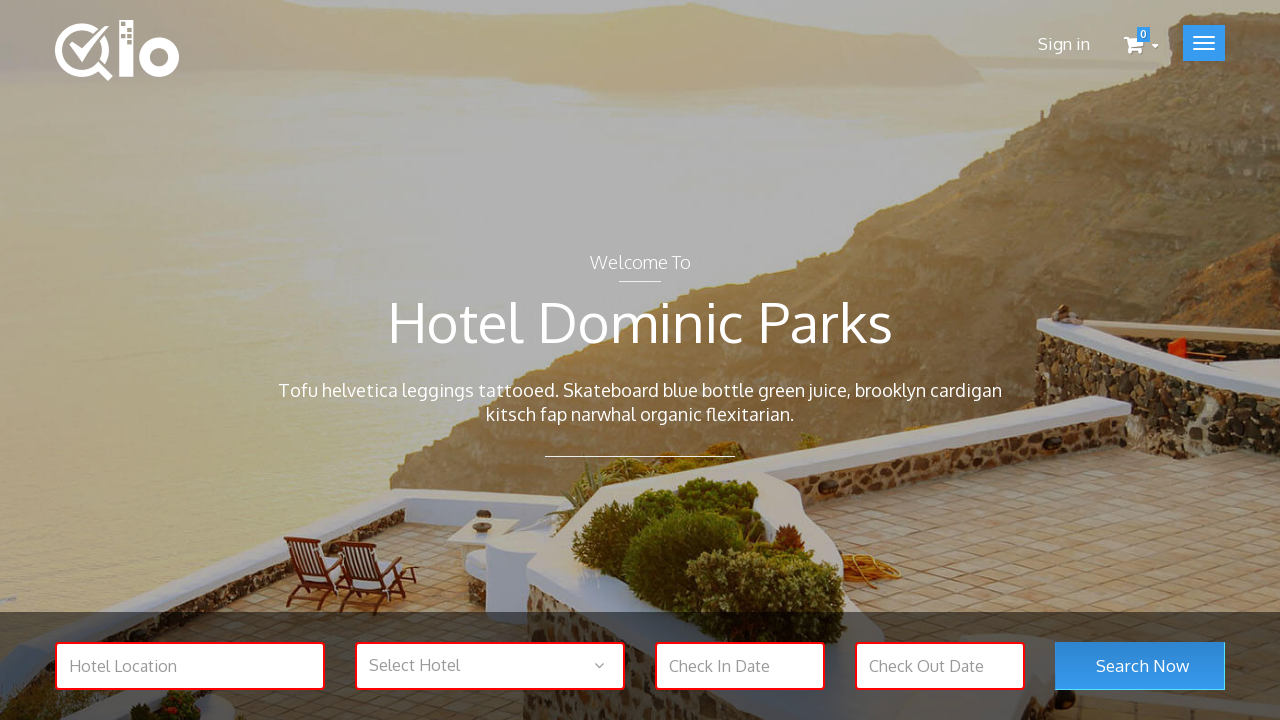